Tests simple JavaScript alert by clicking the simple alert button, switching to the alert, reading its text, and accepting it

Starting URL: https://v1.training-support.net/selenium/javascript-alerts

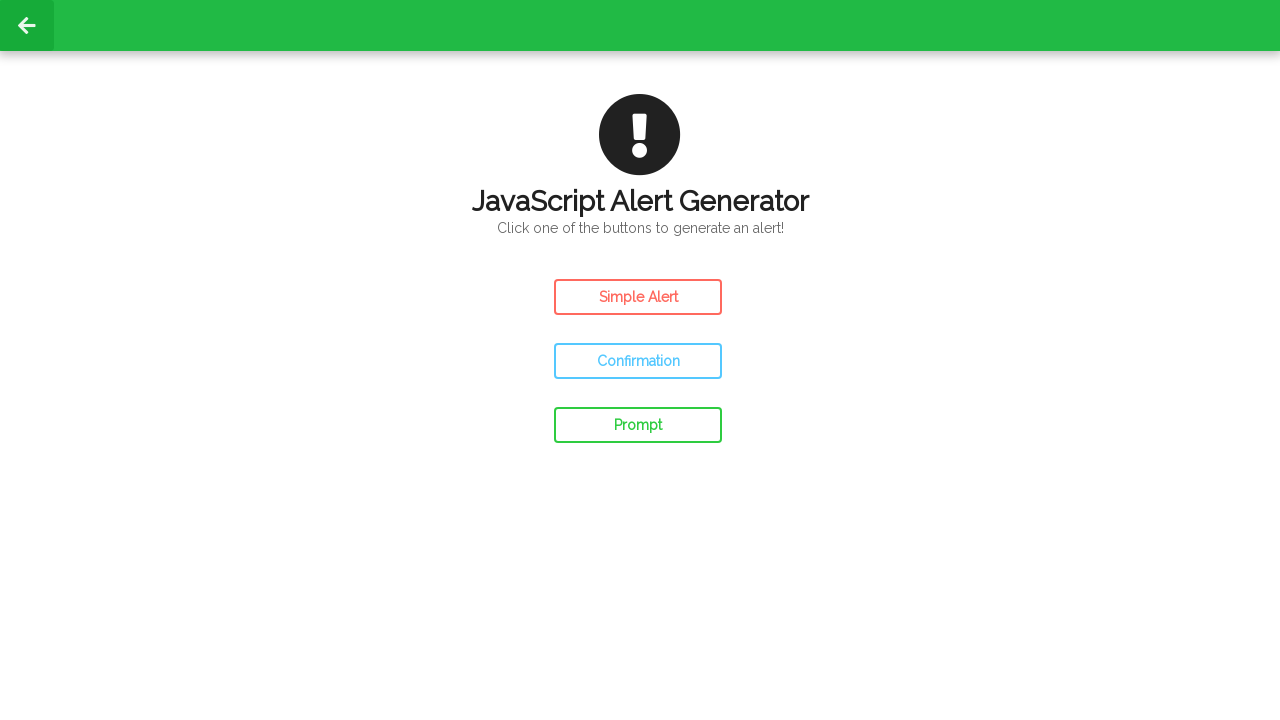

Clicked the simple alert button at (638, 297) on #simple
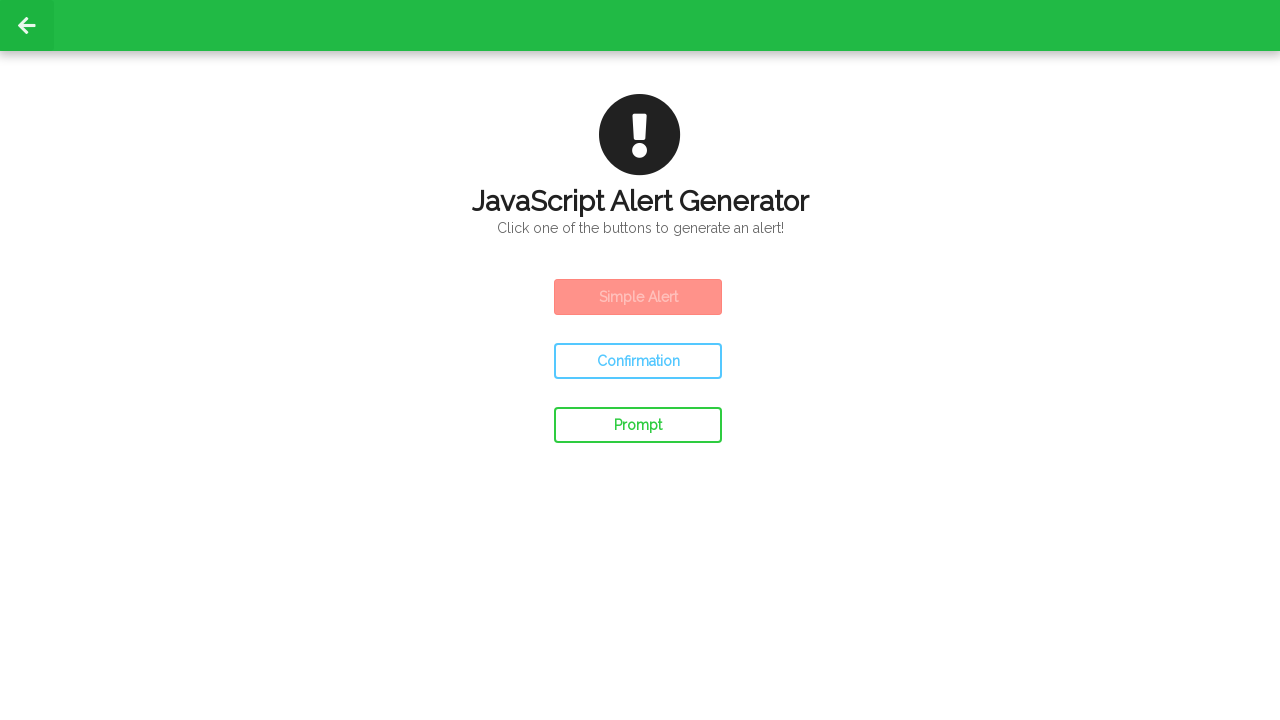

Set up dialog handler to accept alerts
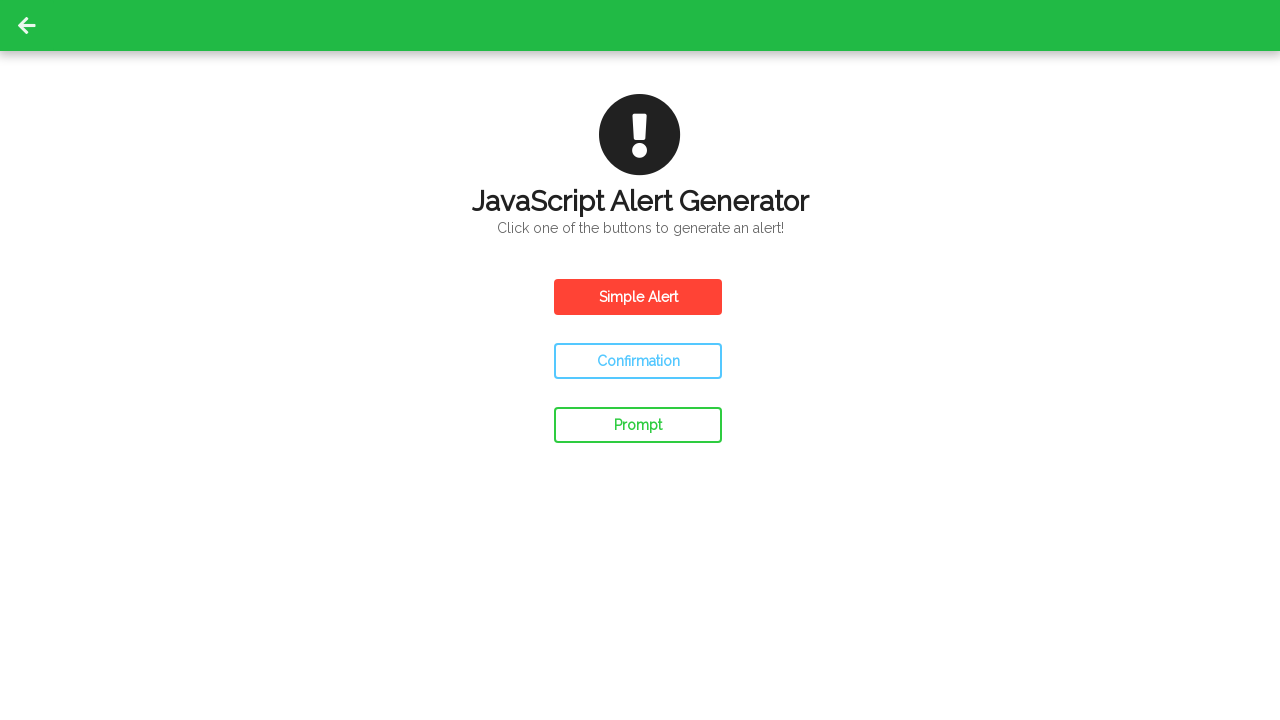

Waited for alert to be processed
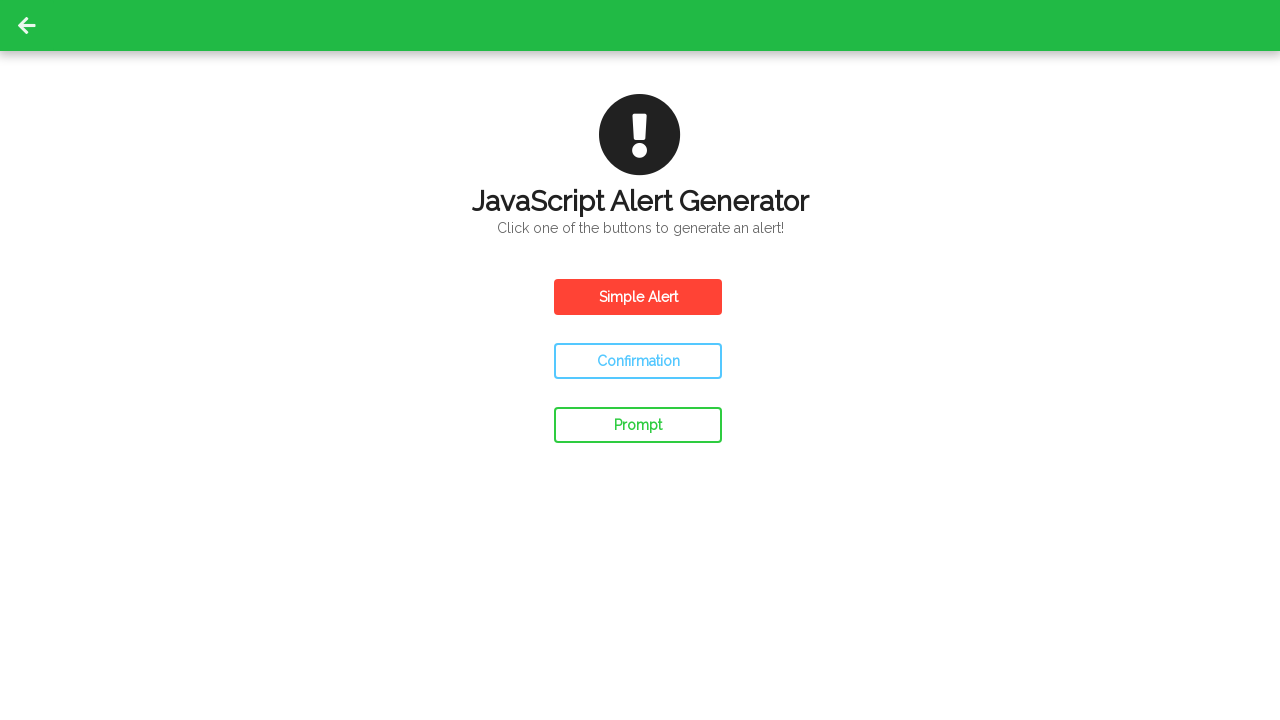

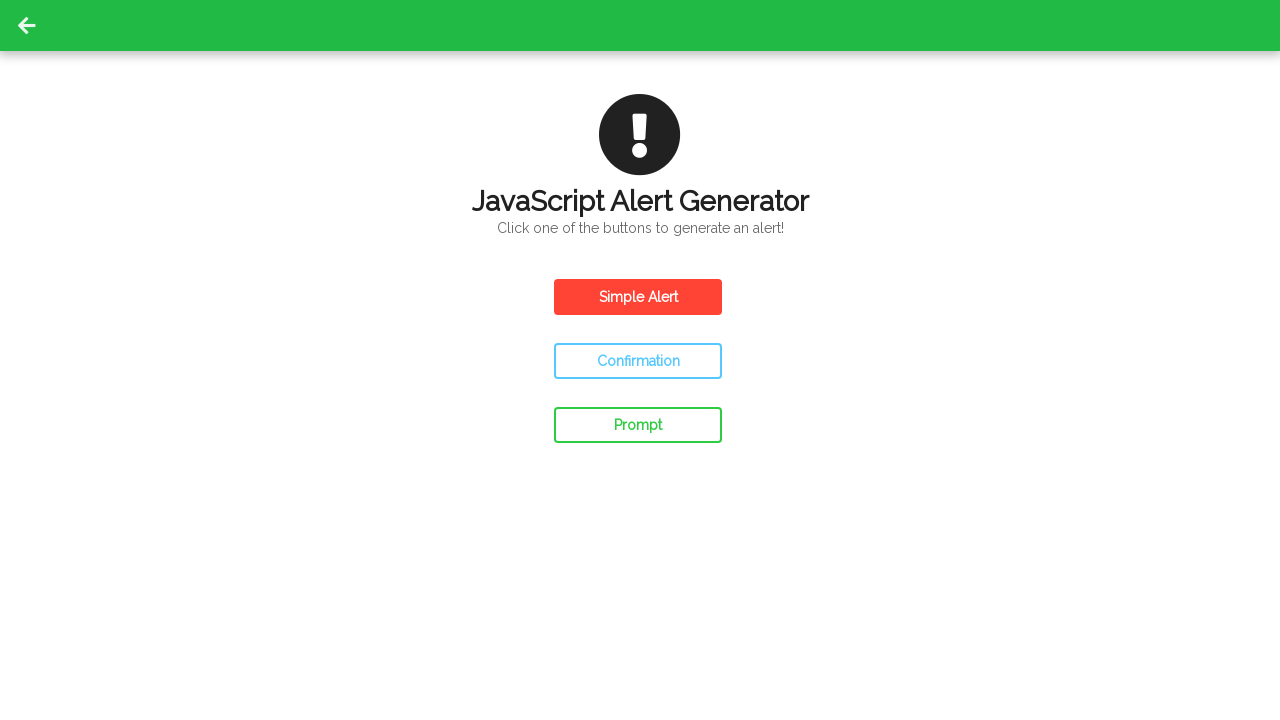